Tests a text box form by filling in full name, email, current address, and permanent address fields, then submitting the form.

Starting URL: https://demoqa.com/text-box

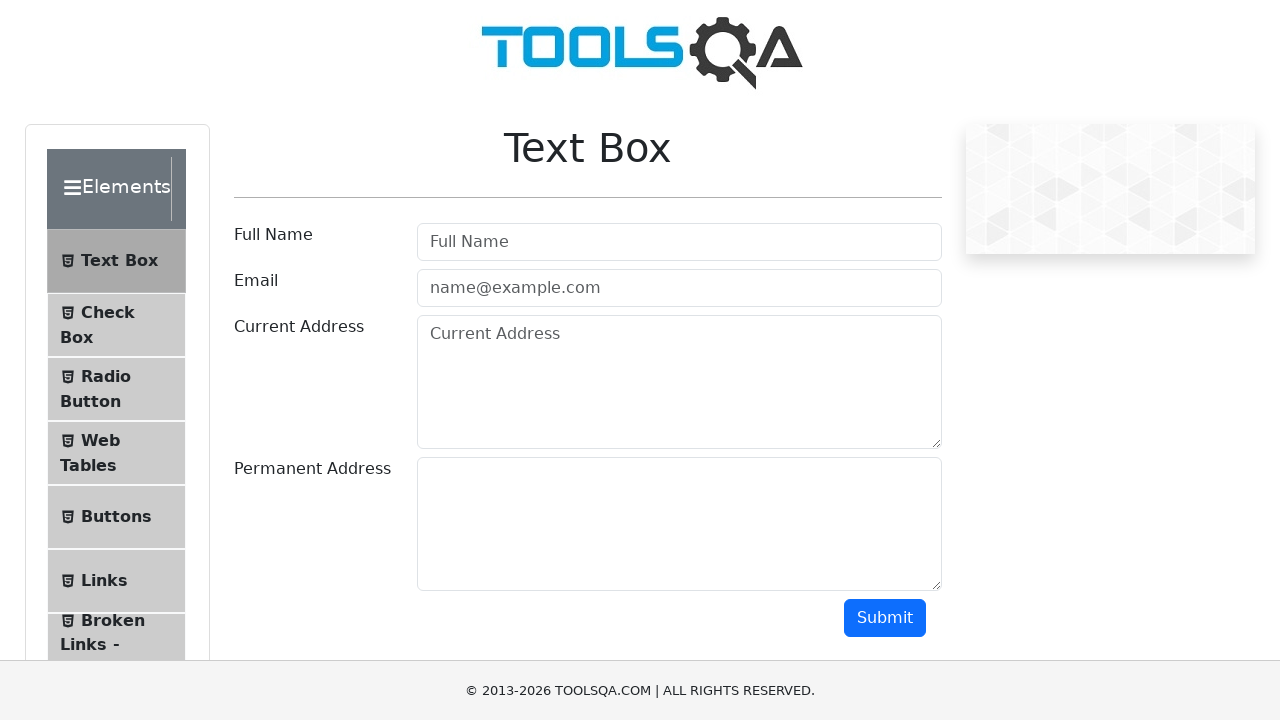

Full Name input field is visible
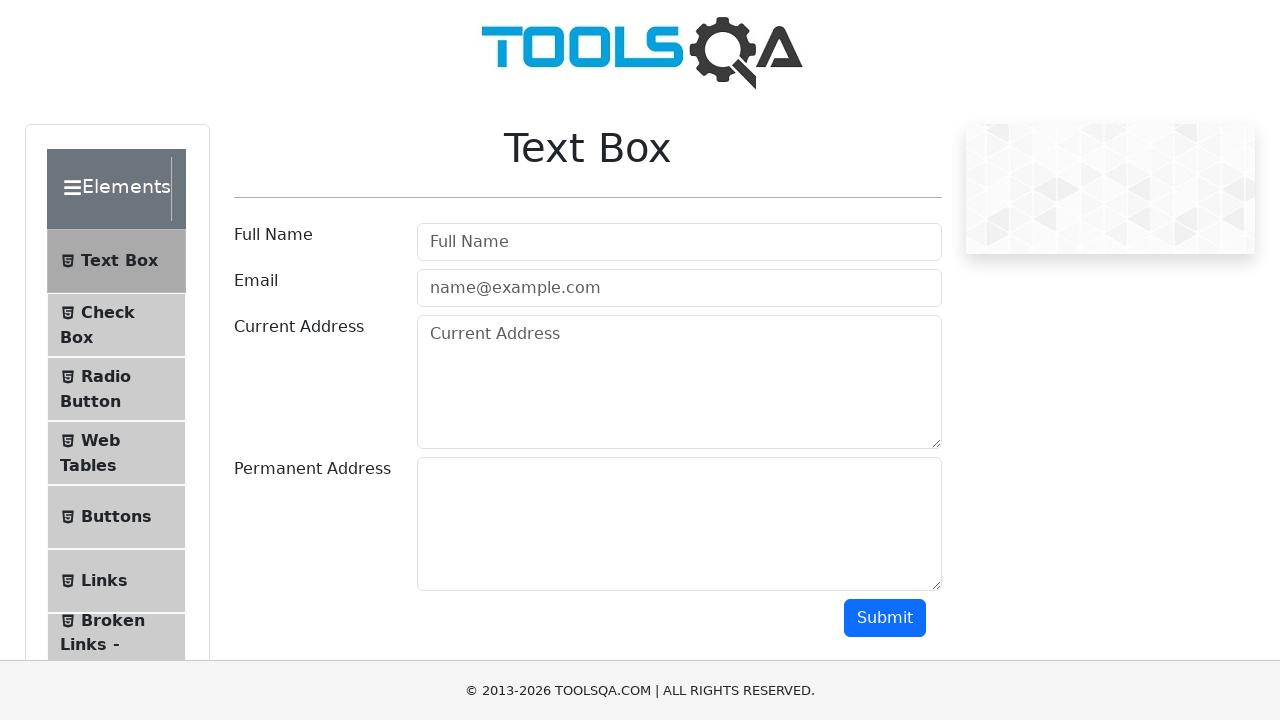

Filled Full Name field with 'Franco' on input[placeholder='Full Name']
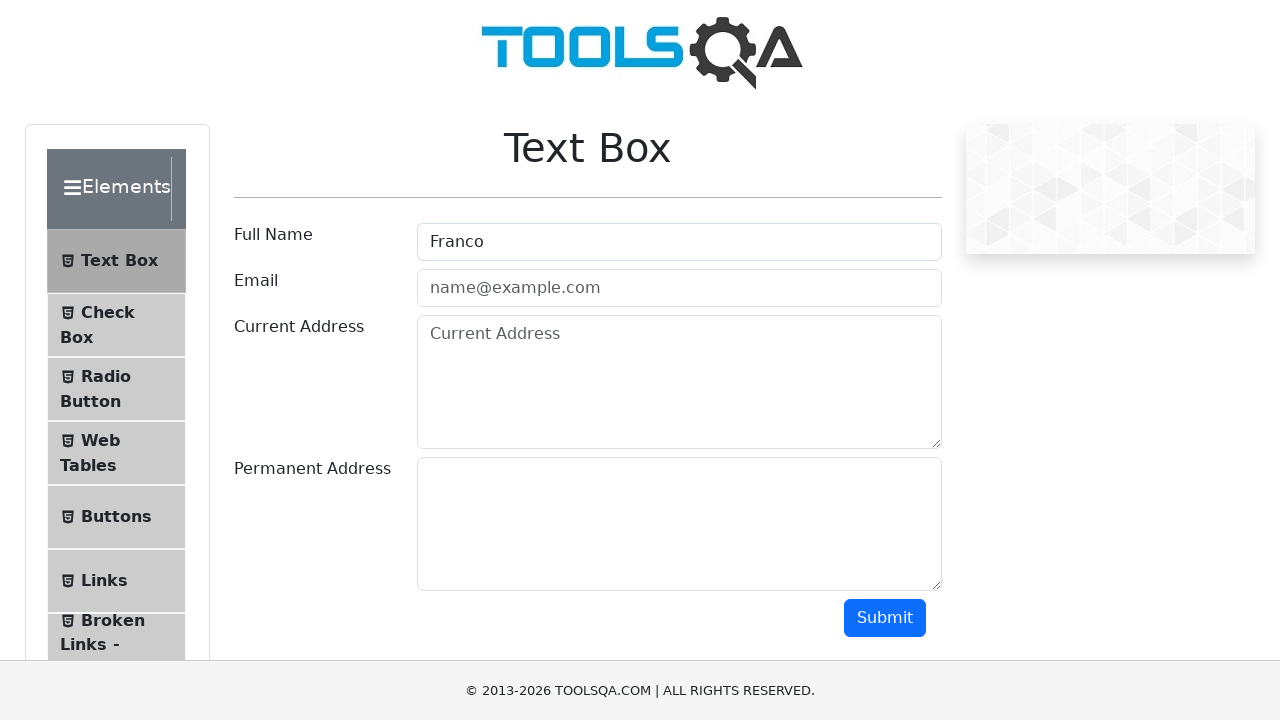

Email input field is visible
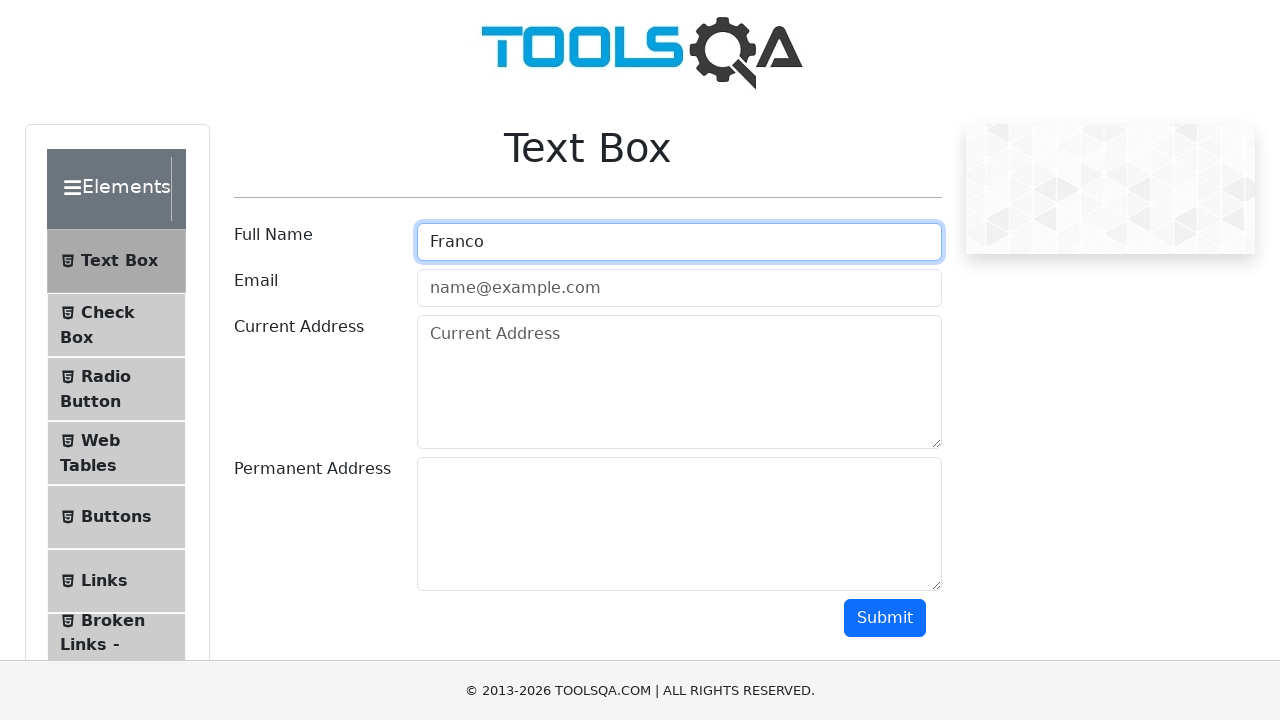

Filled Email field with 'aaabbb@gmail.com' on #userEmail
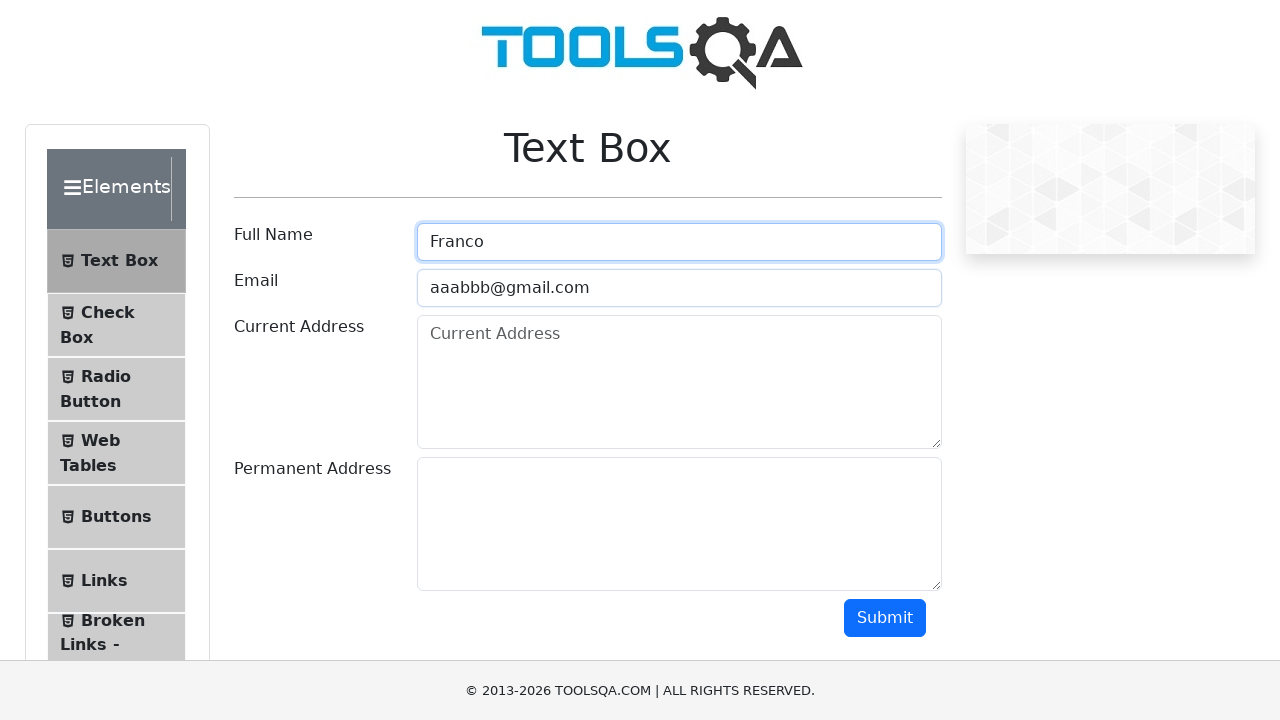

Current Address input field is visible
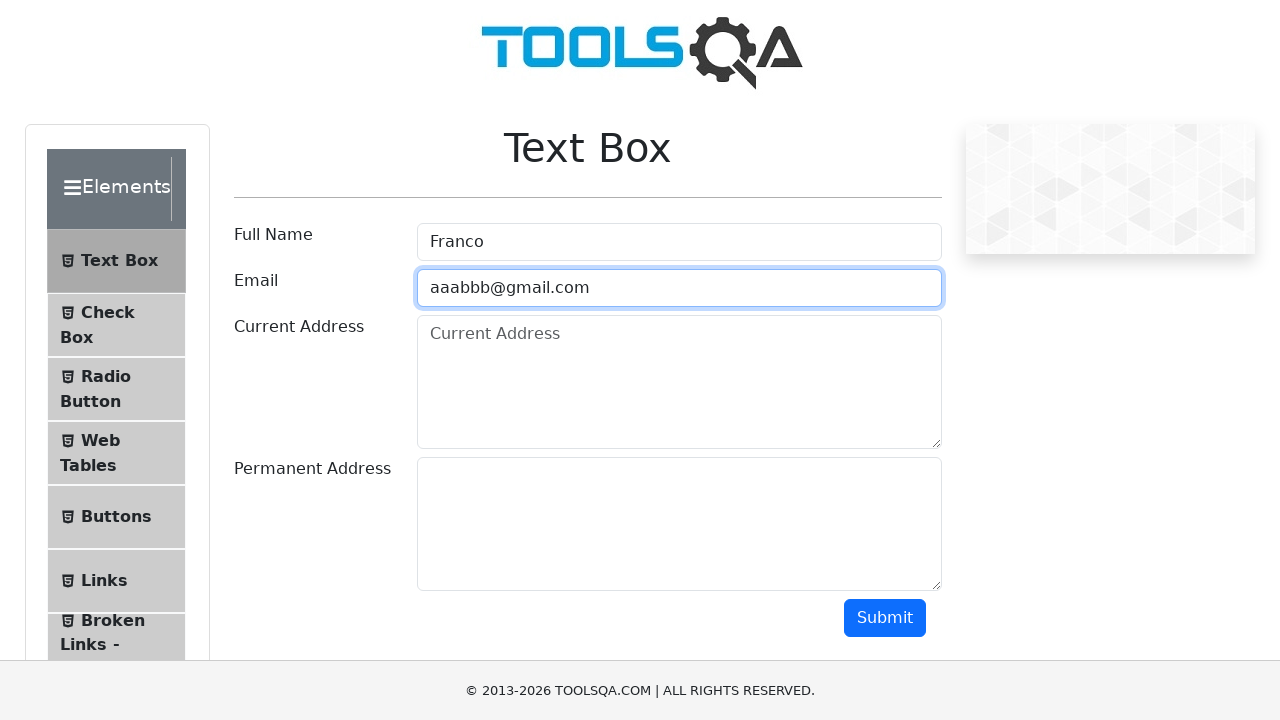

Filled Current Address field with 'aaa 123' on #currentAddress
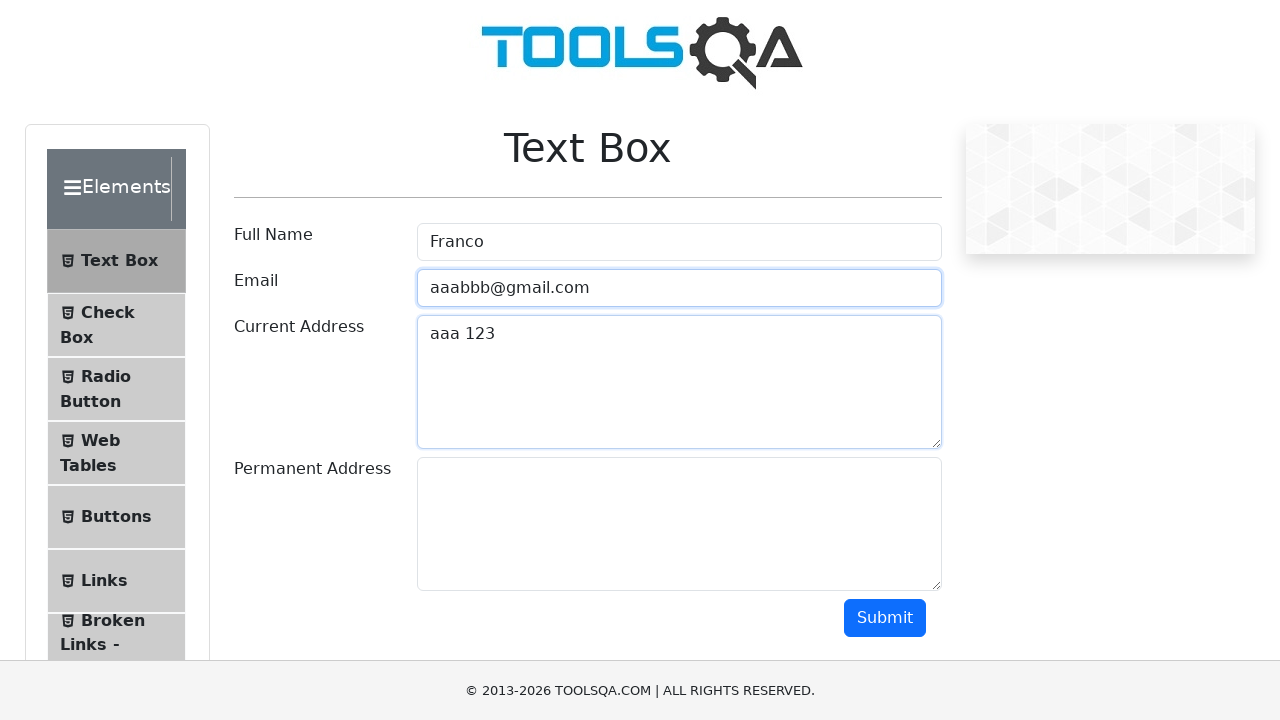

Permanent Address input field is visible
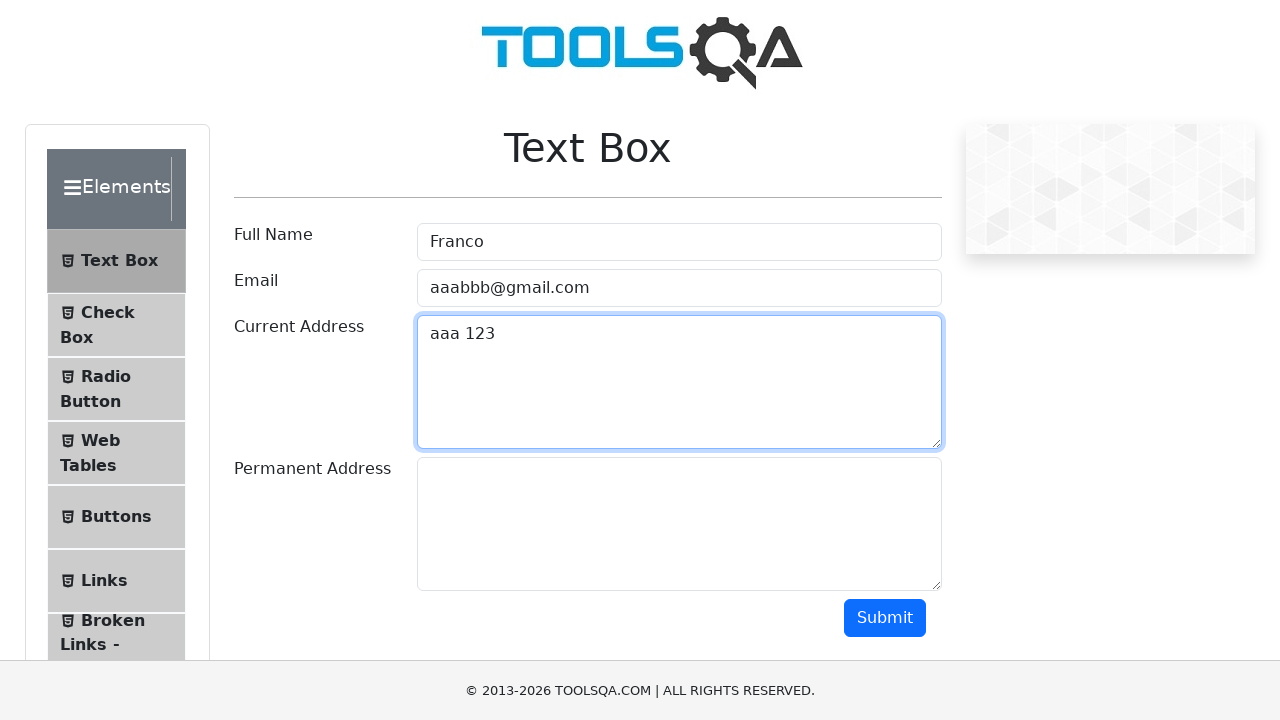

Filled Permanent Address field with 'bbb 123' on #permanentAddress
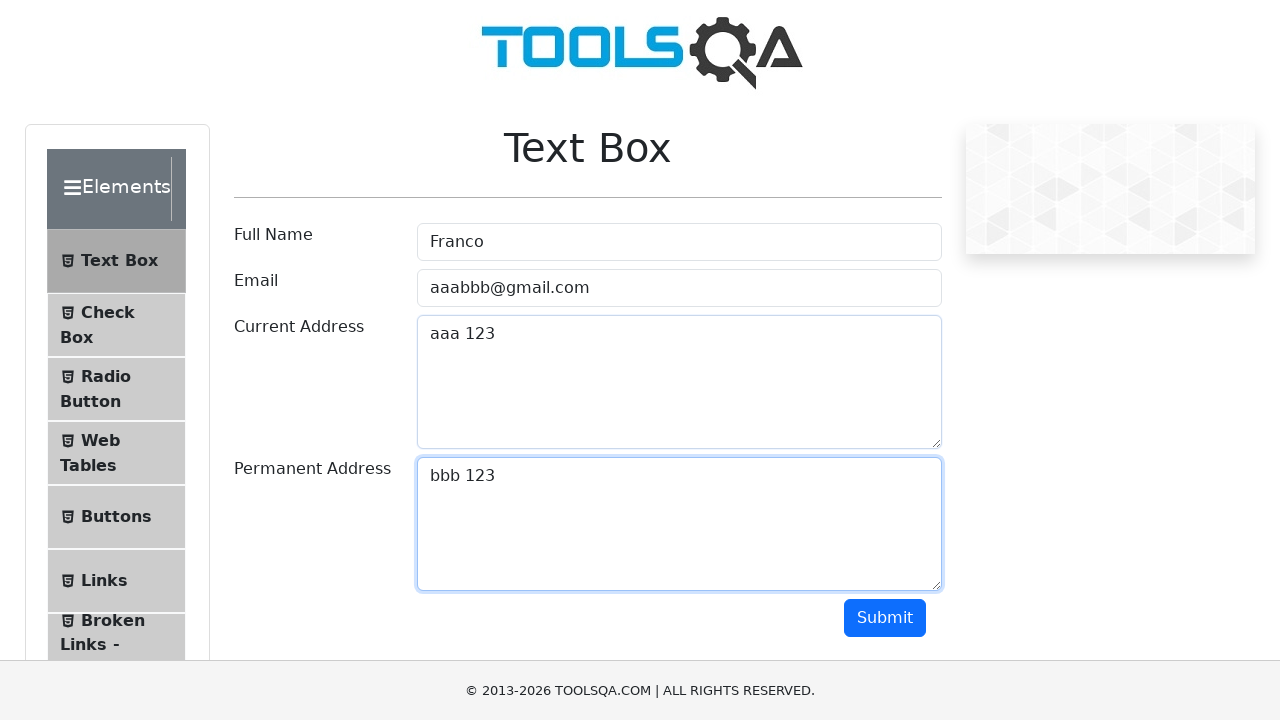

Scrolled down to make submit button visible
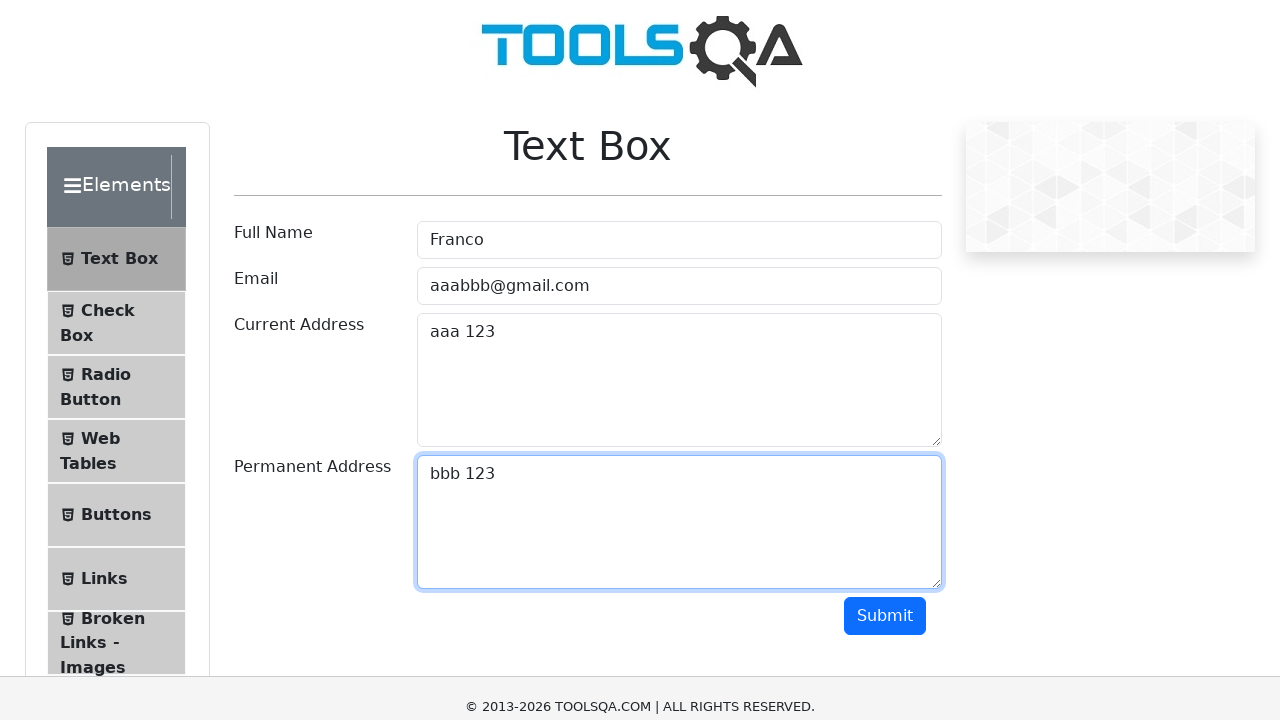

Submit button is visible
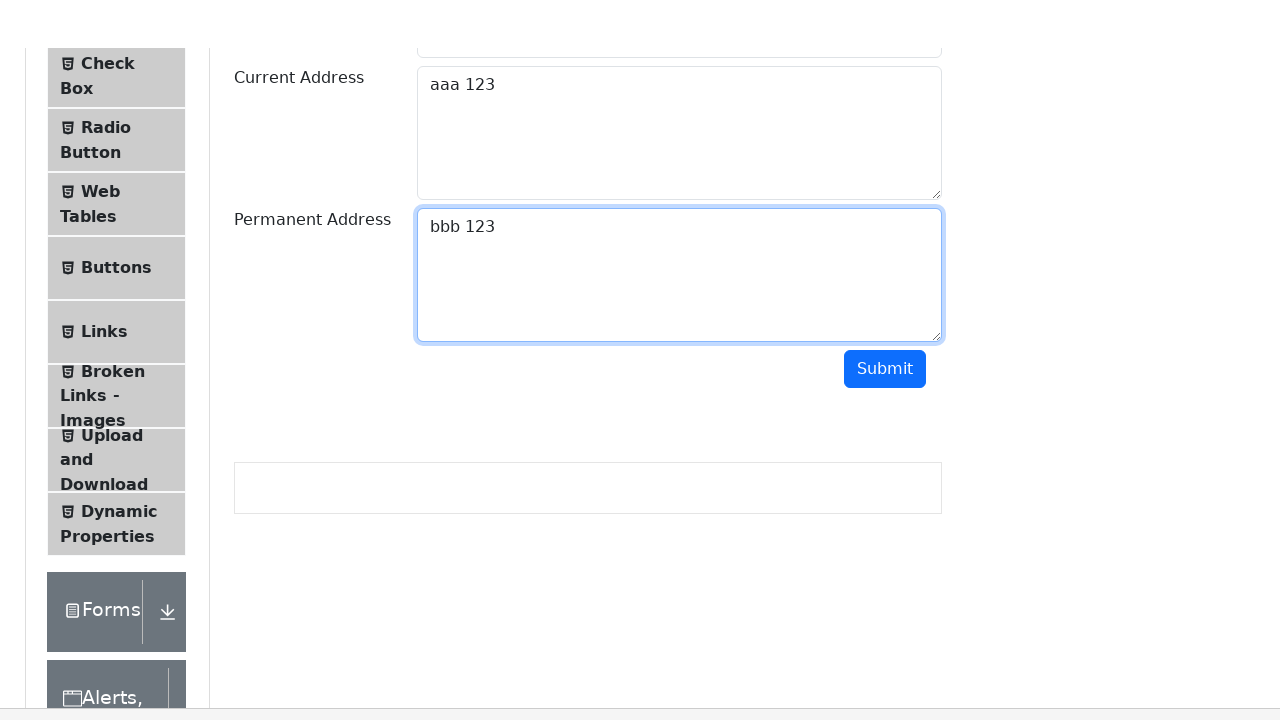

Clicked the submit button to submit form at (885, 318) on #submit
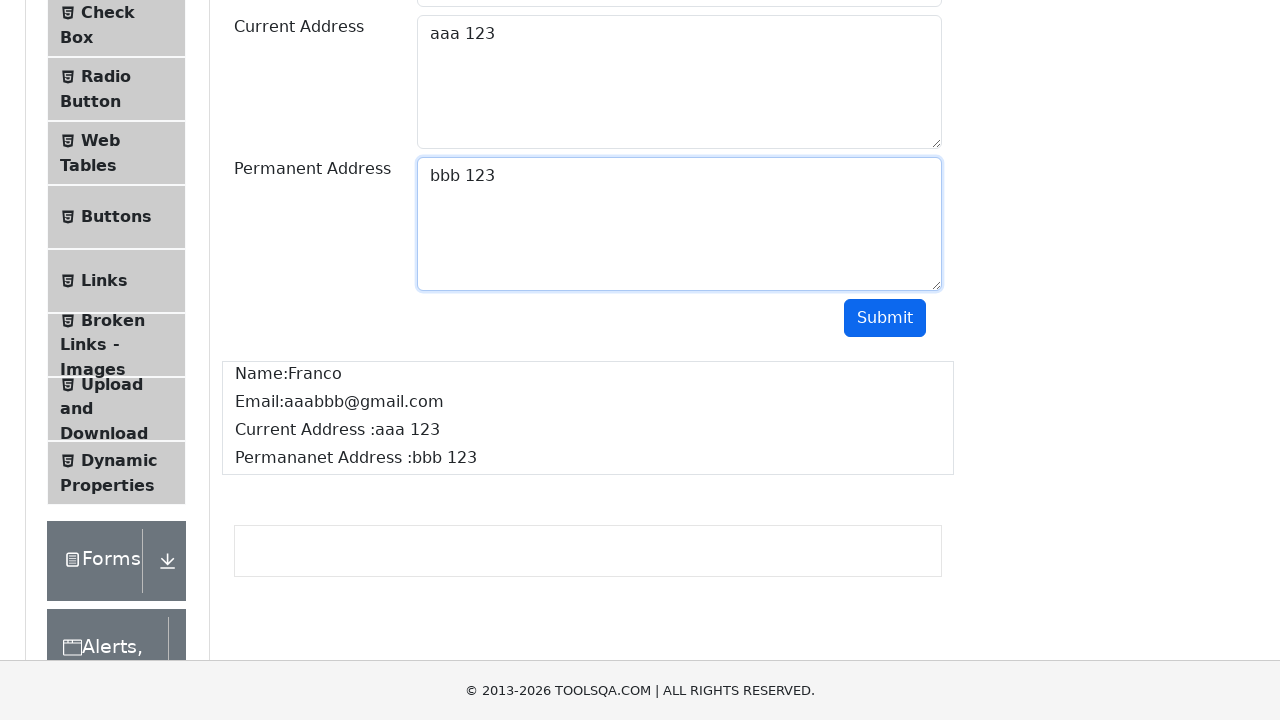

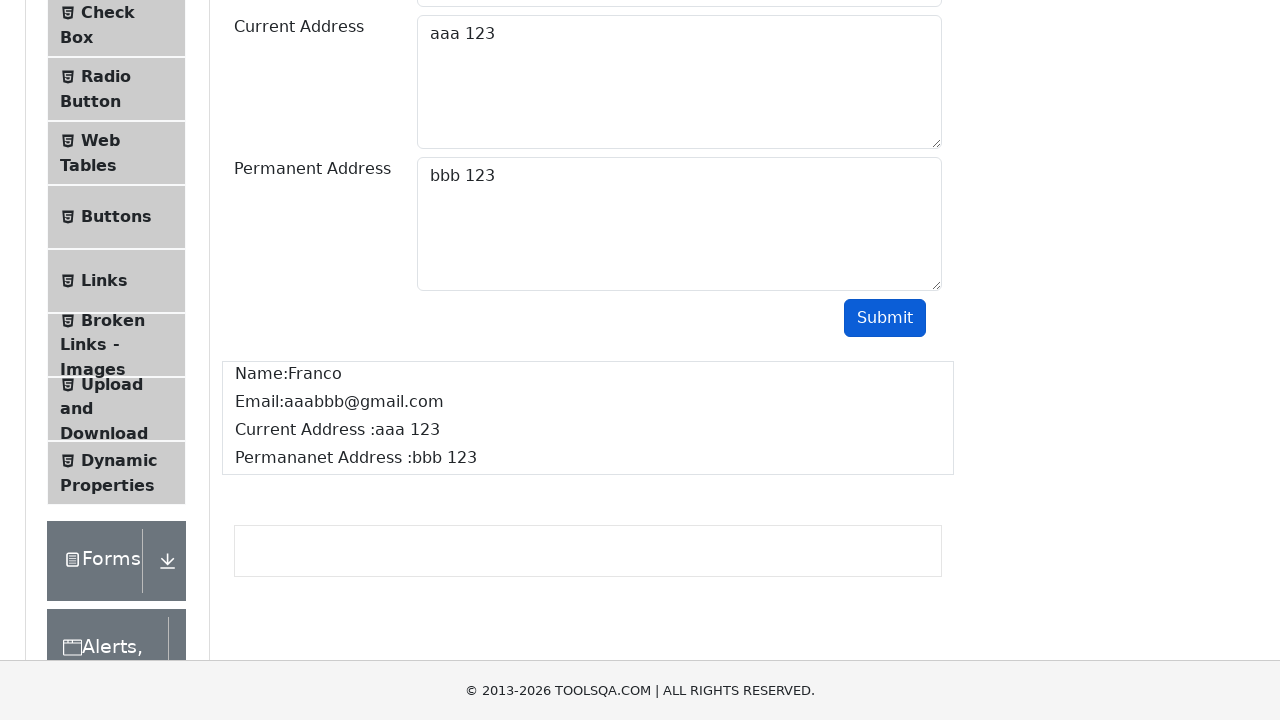